Tests click and hold selection by dragging from first element to eighth element and verifying 8 items are selected.

Starting URL: https://automationfc.github.io/jquery-selectable/

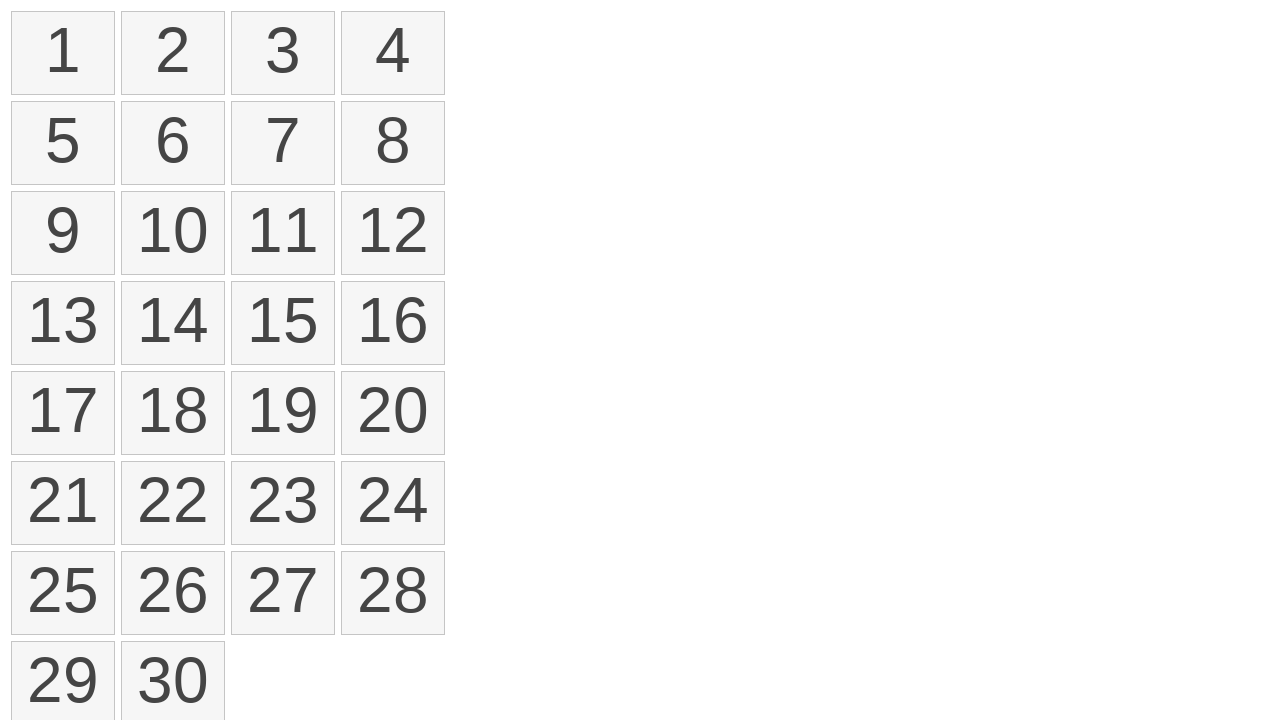

Located all list items on the jQuery selectable page
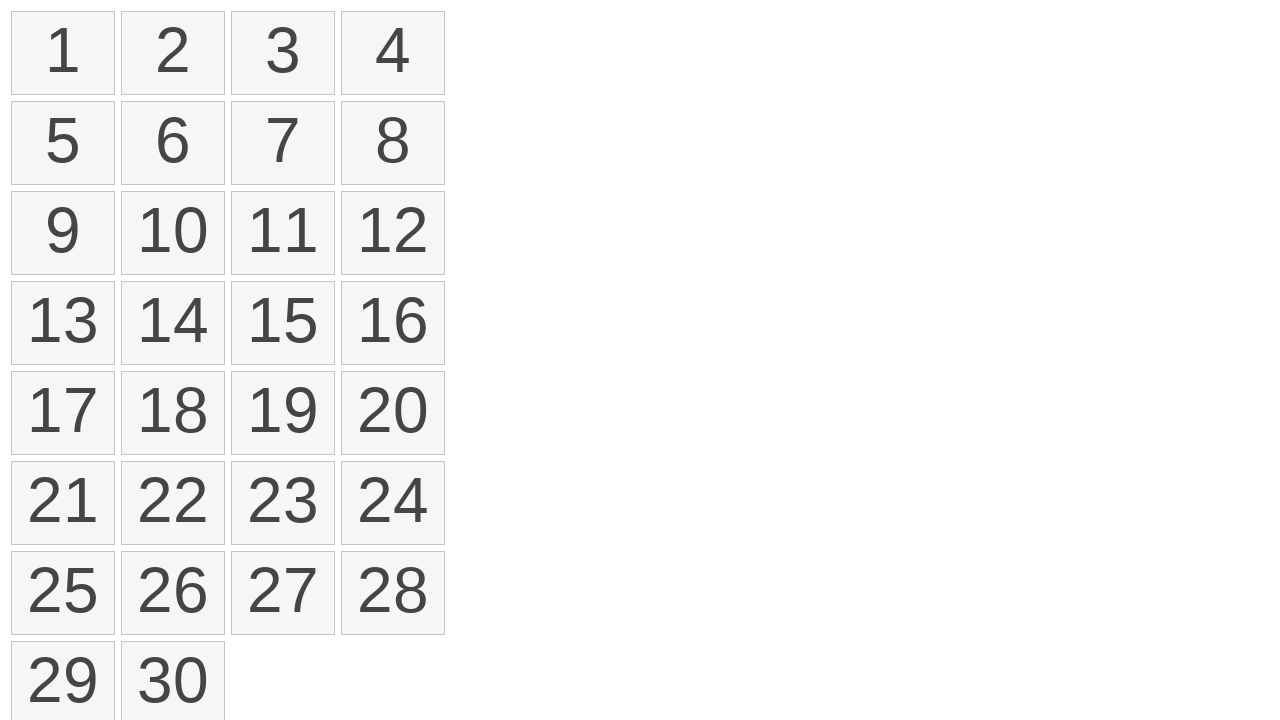

Located first element for drag selection
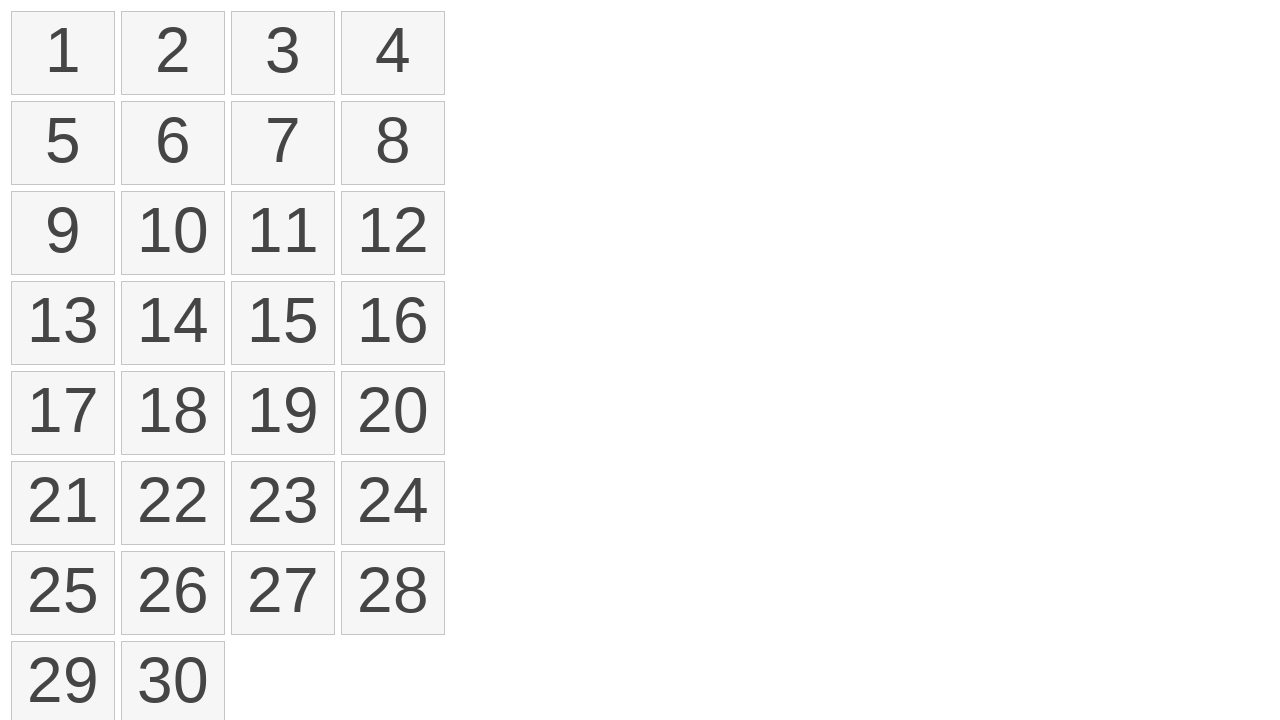

Located eighth element for drag selection
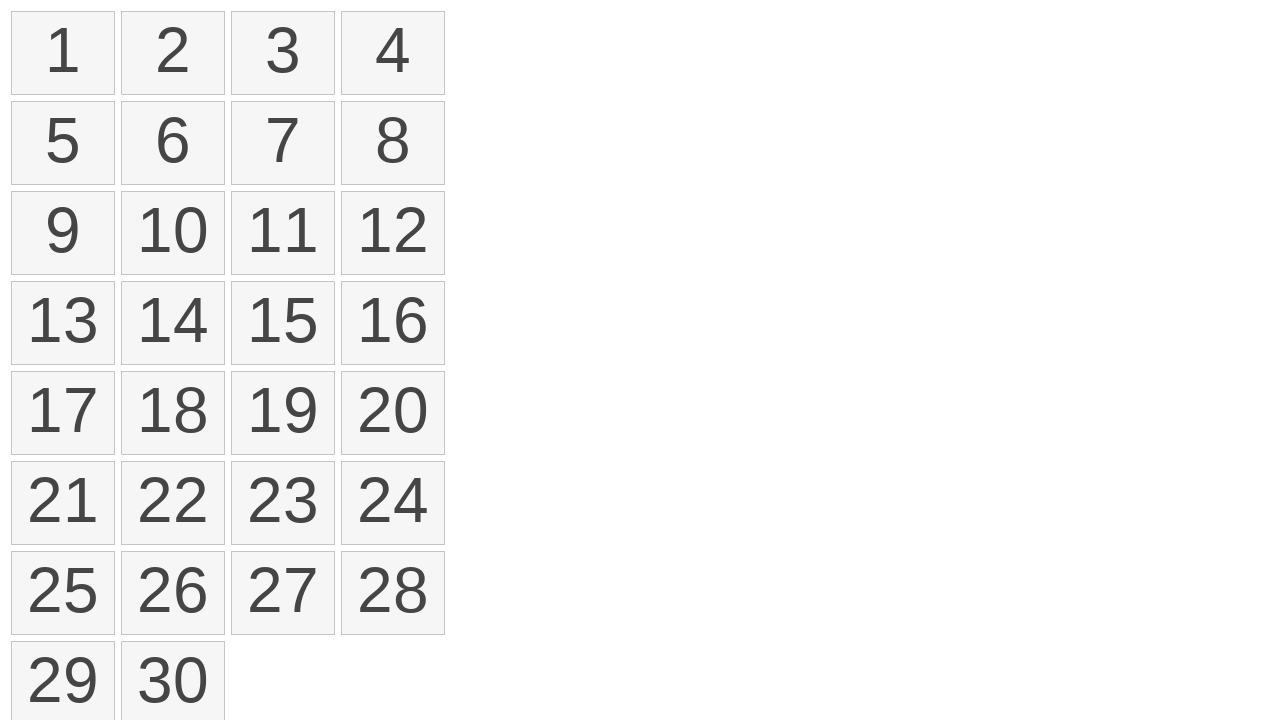

Dragged from first element to eighth element to select items at (393, 143)
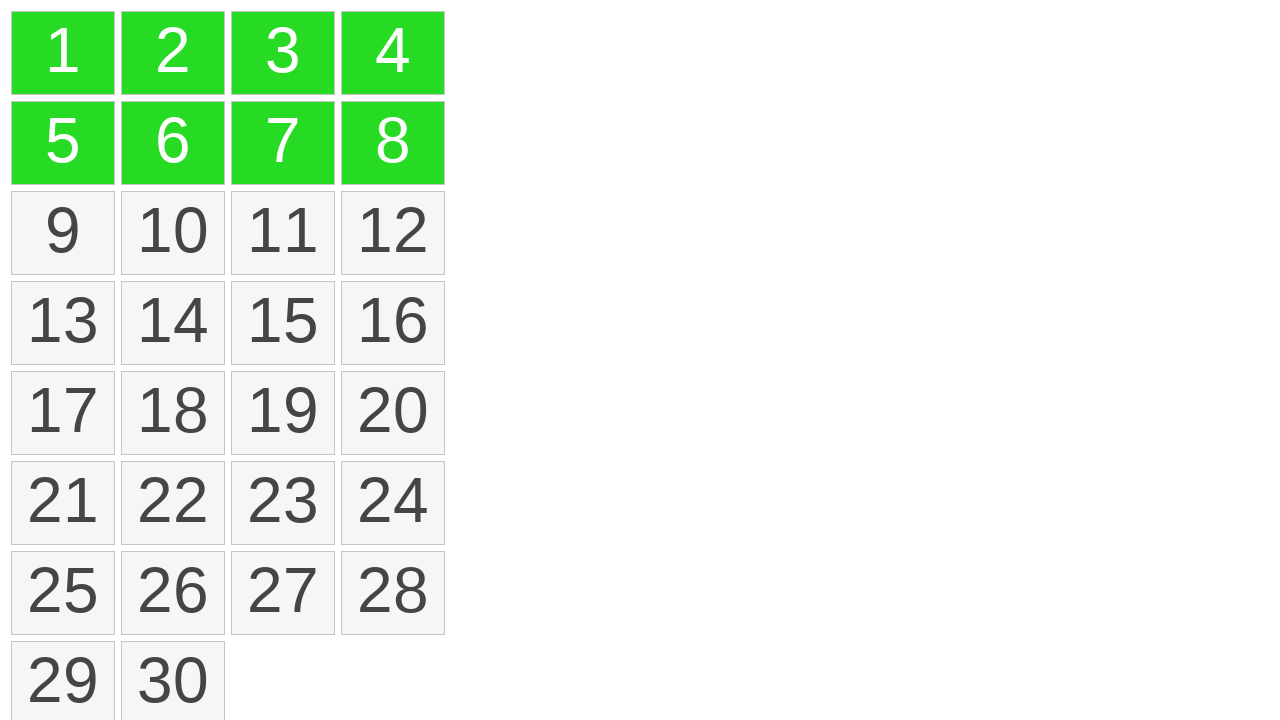

Located all selected items
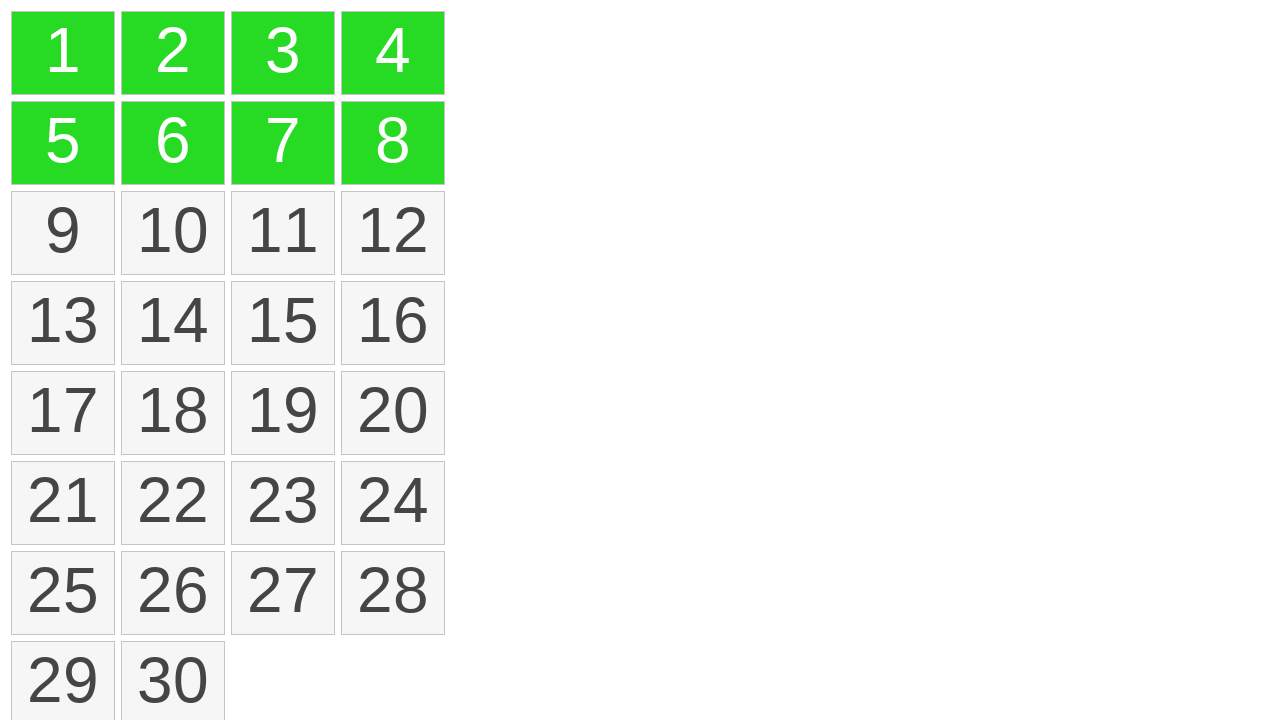

Verified that exactly 8 items are selected
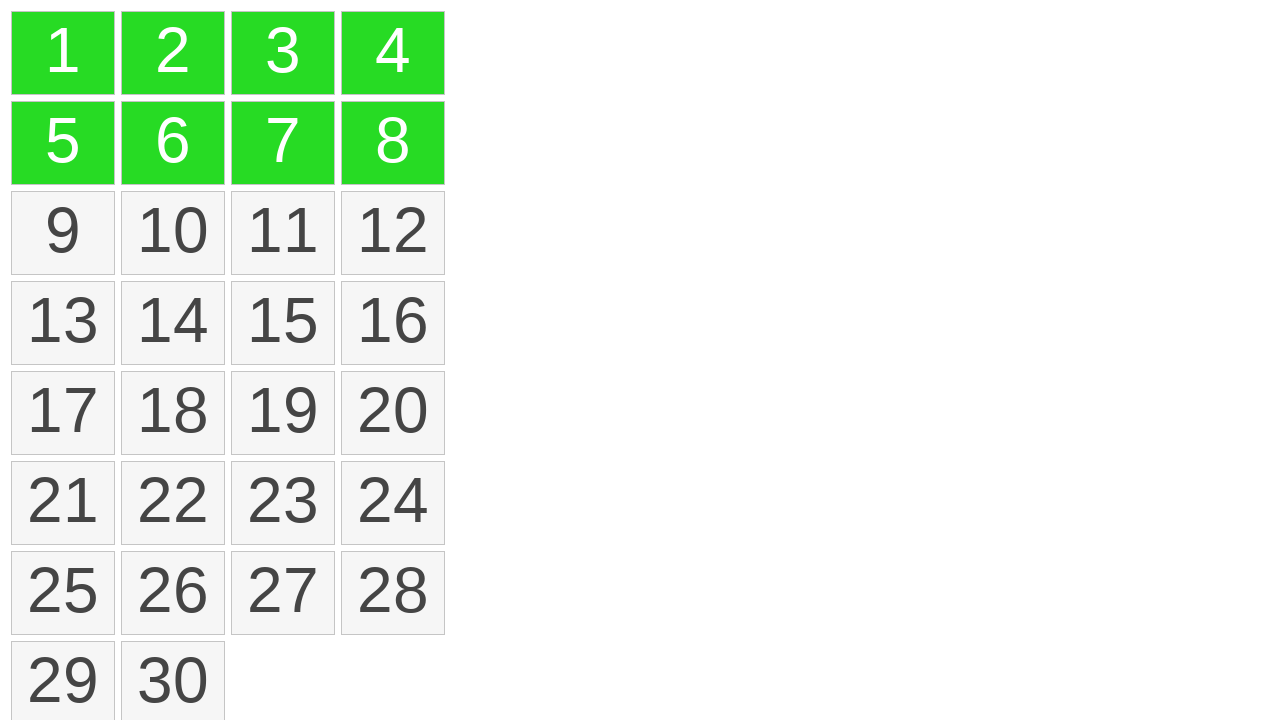

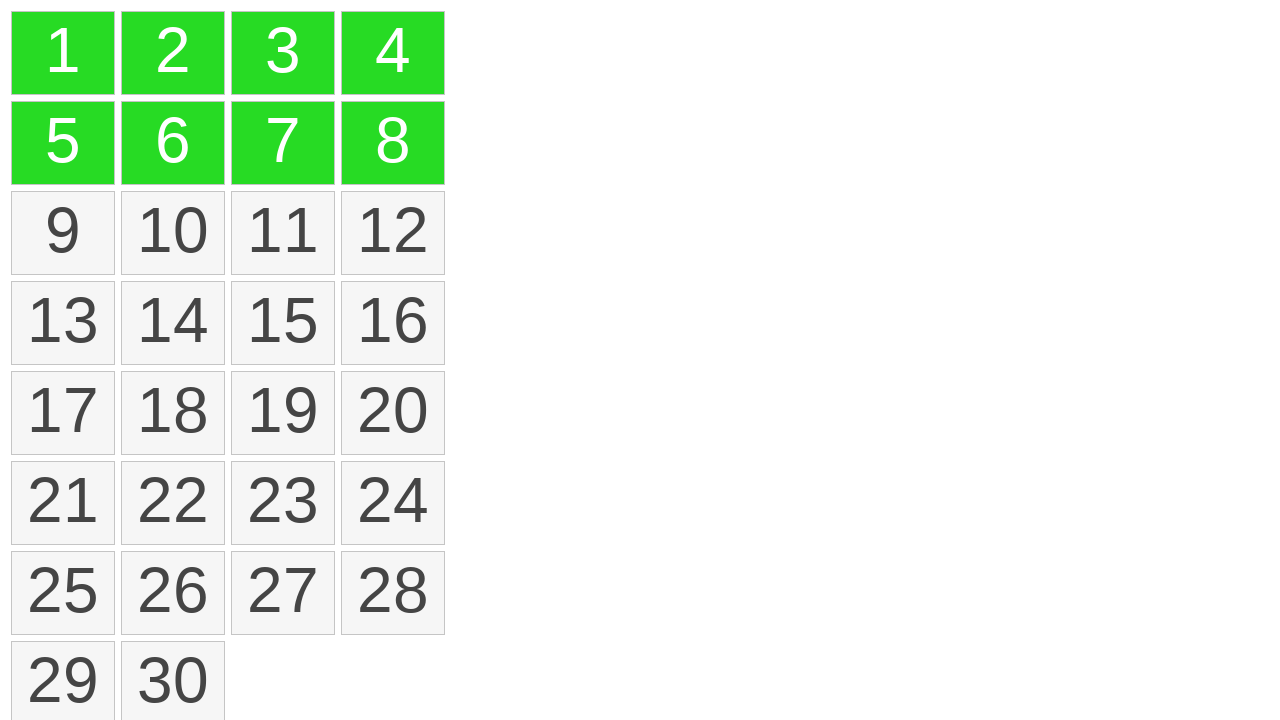